Navigates to a blog page and clicks on the first article link to view its content

Starting URL: https://www.paisley.digital/blog/

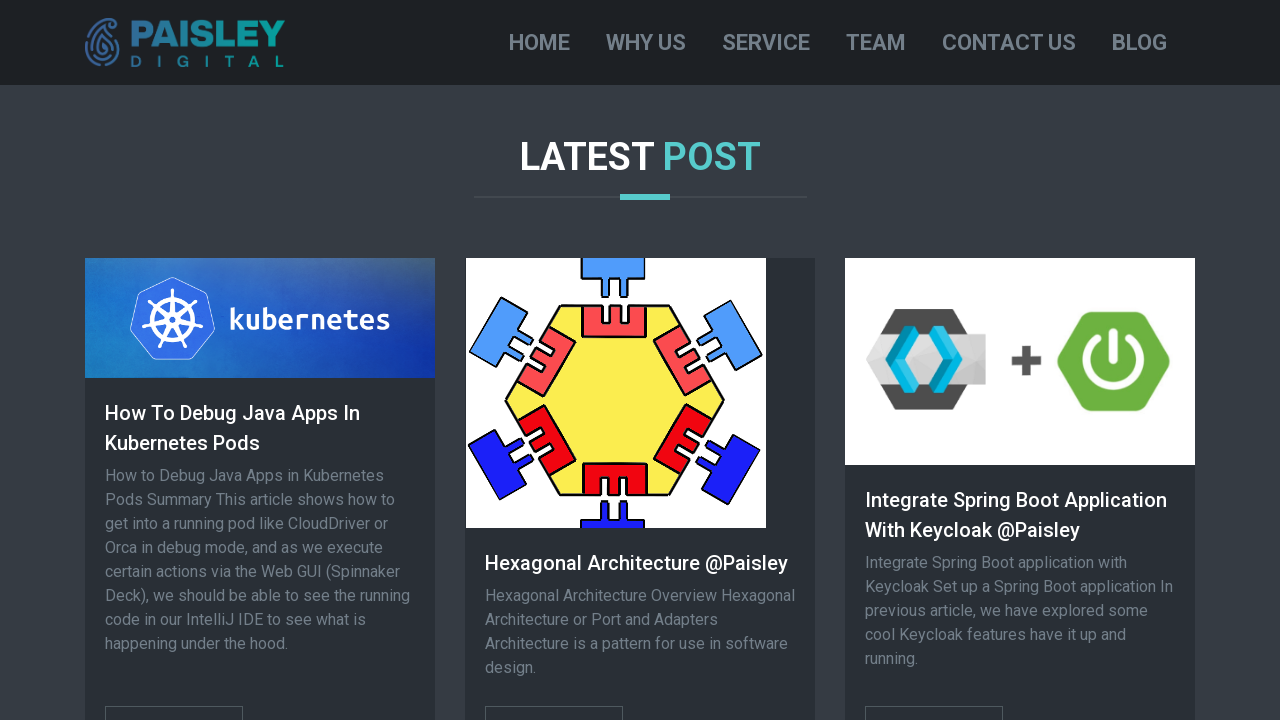

Navigated to blog page at https://www.paisley.digital/blog/
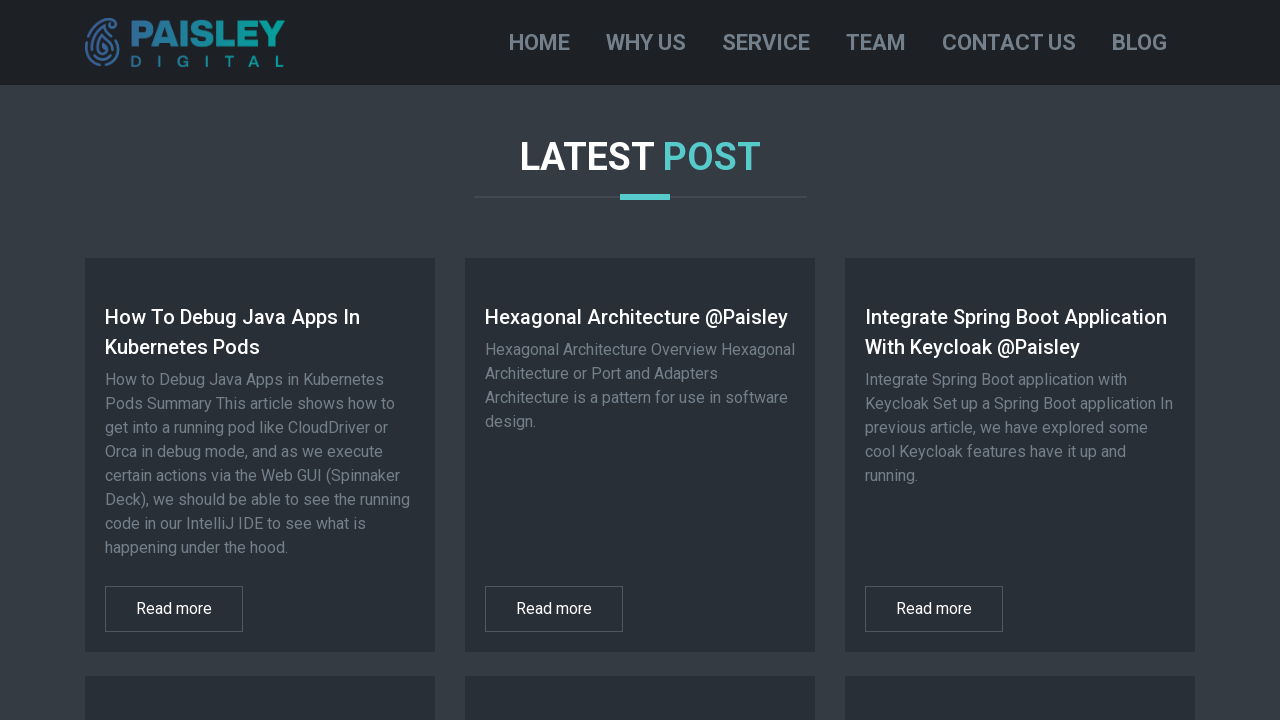

Article elements loaded on the page
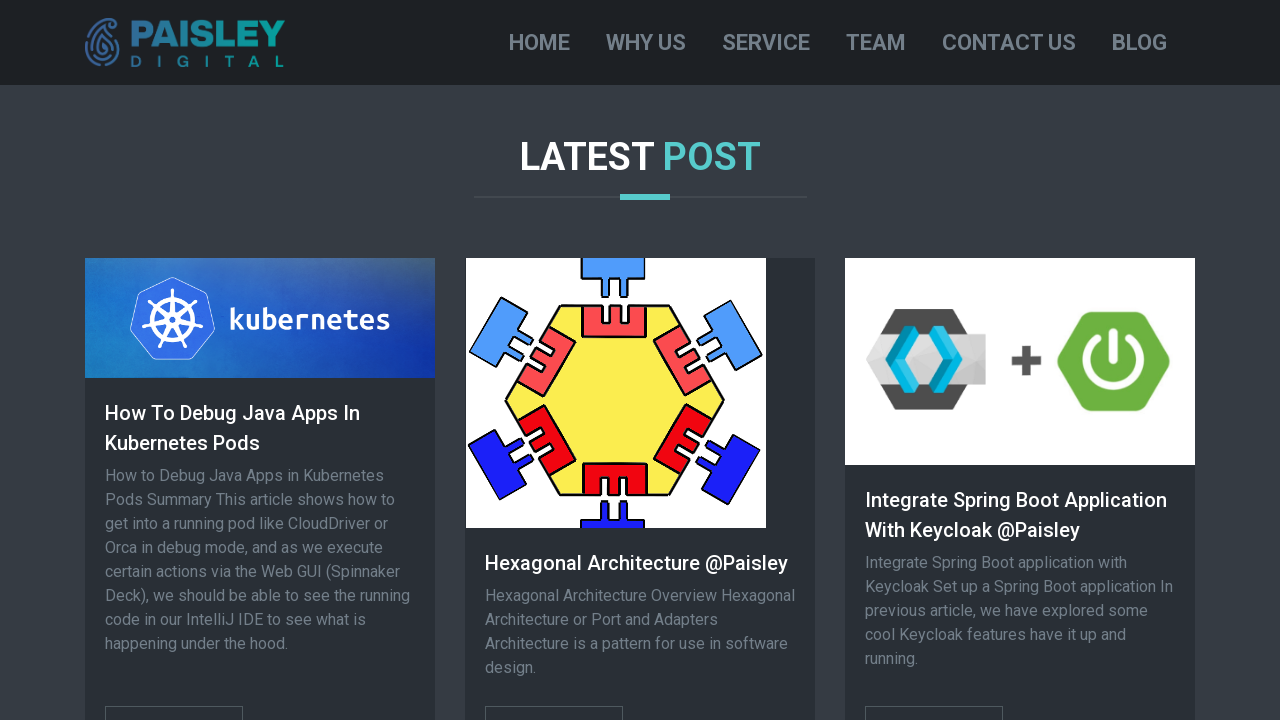

Clicked on the first article link at (232, 413) on article >> nth=0 >> a >> nth=0
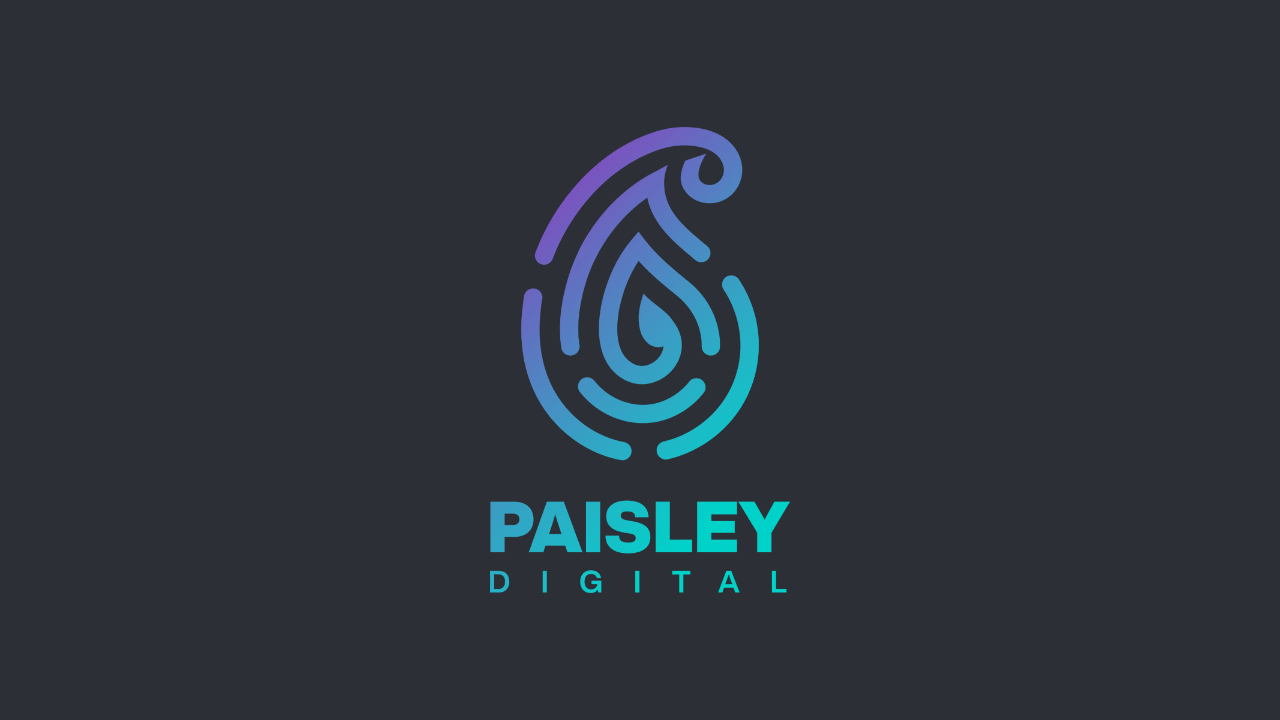

Article page loaded and network activity completed
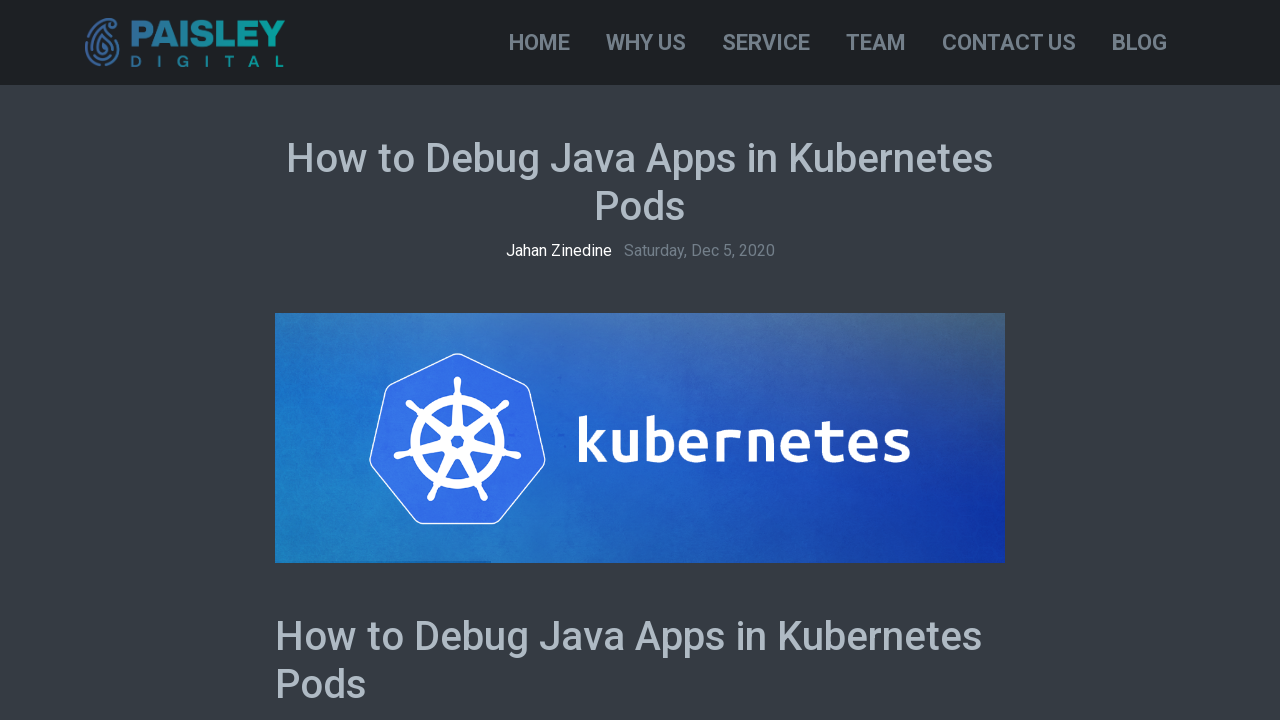

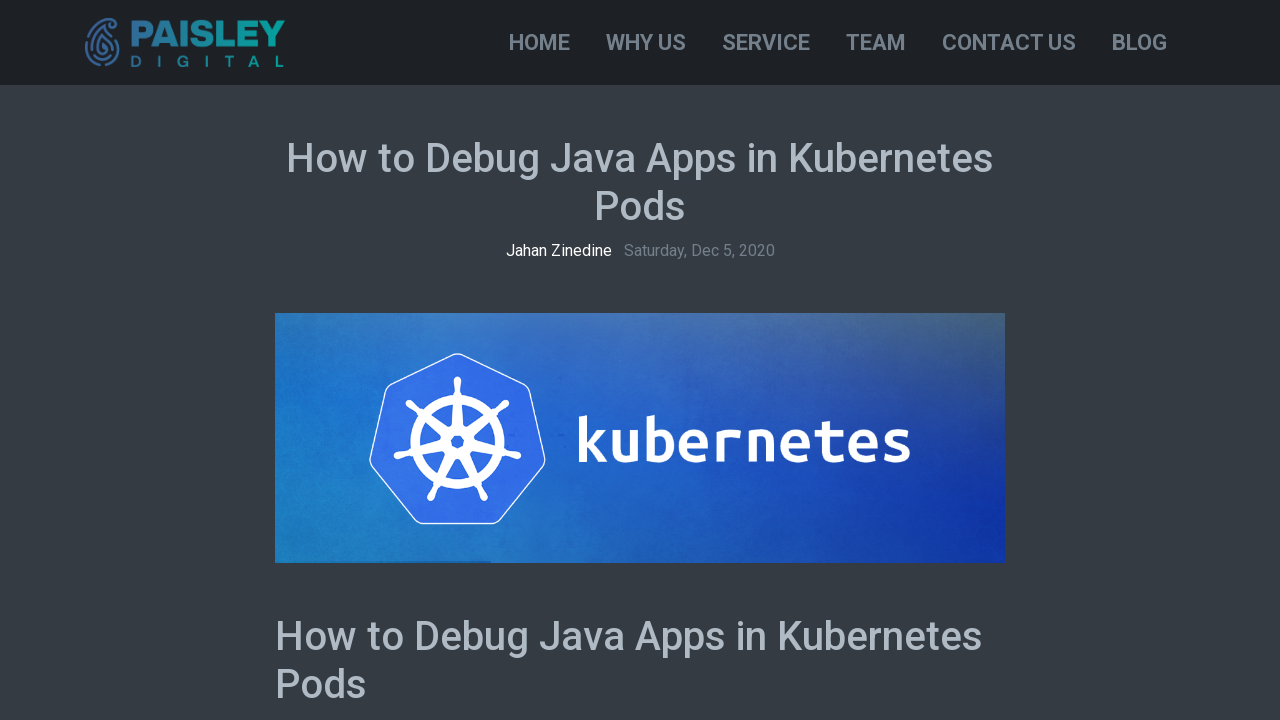